Tests drag and drop functionality on jQuery UI's droppable demo page by switching to an iframe, performing a drag-and-drop action, then switching back to the main content and clicking the logo link.

Starting URL: https://jqueryui.com/droppable/

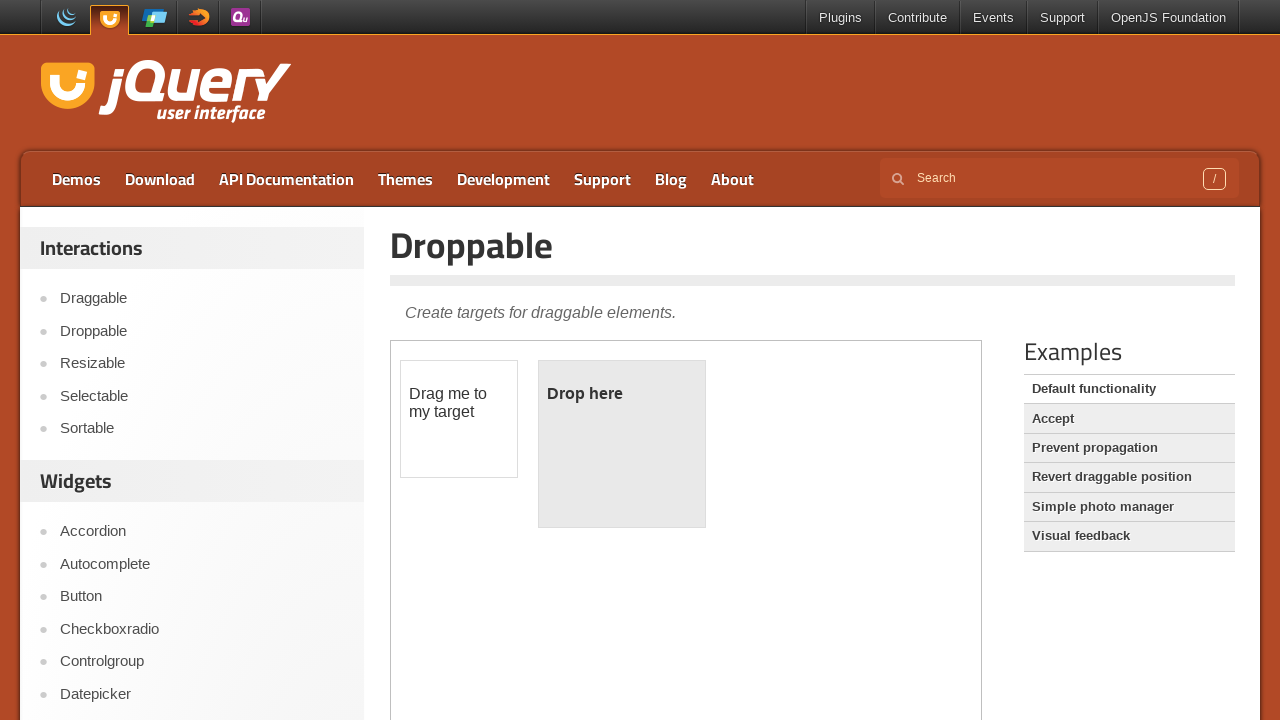

Located the demo iframe
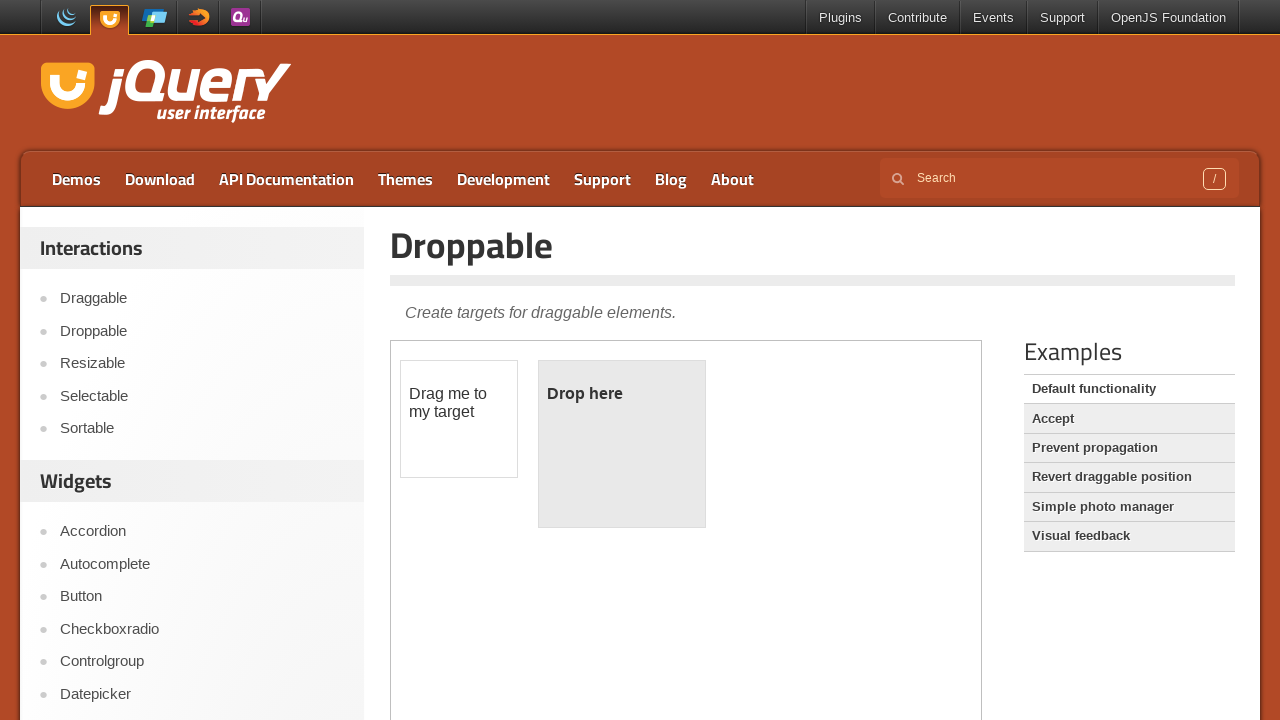

Located draggable element in iframe
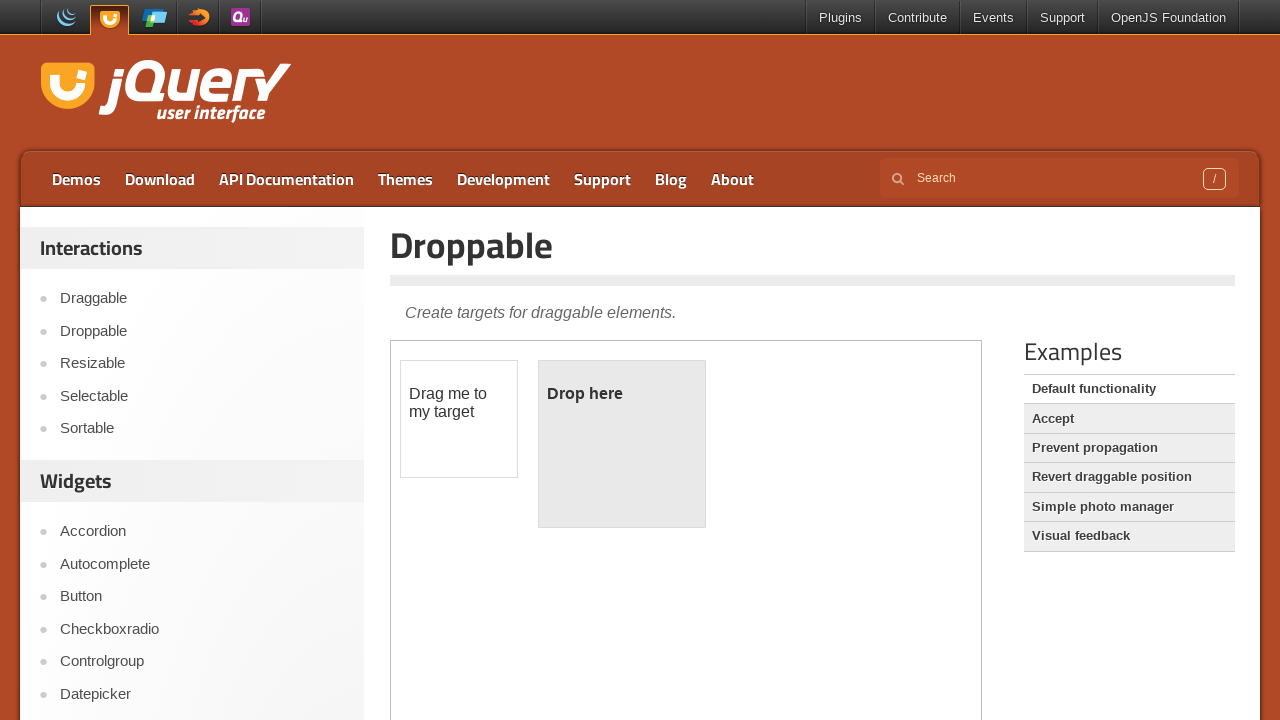

Located droppable element in iframe
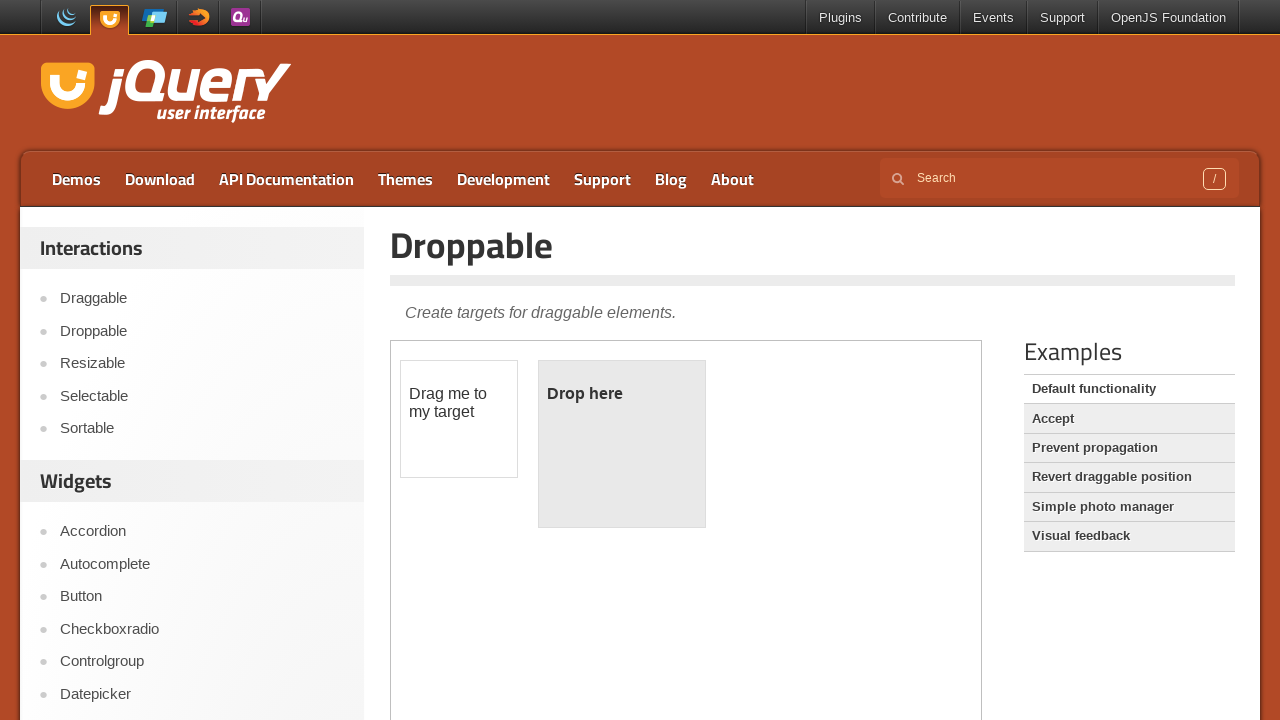

Performed drag and drop from draggable to droppable element at (622, 444)
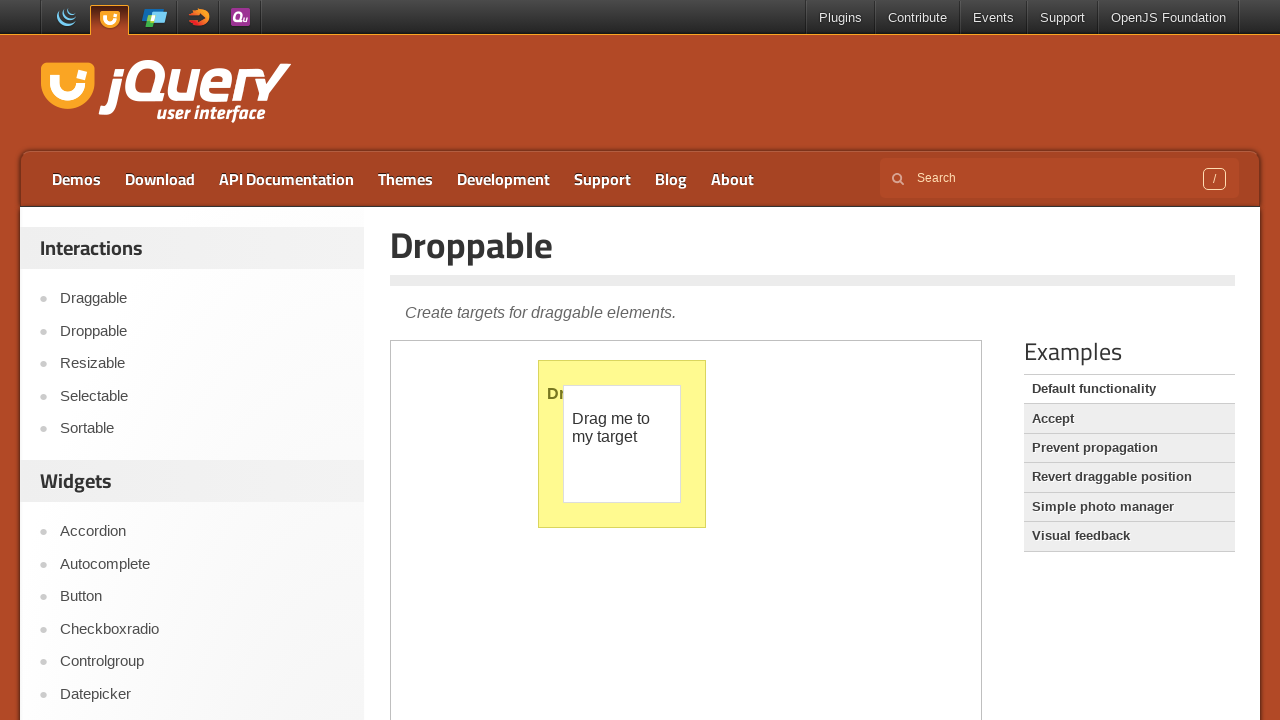

Clicked the logo link in main content at (166, 93) on .logo > a
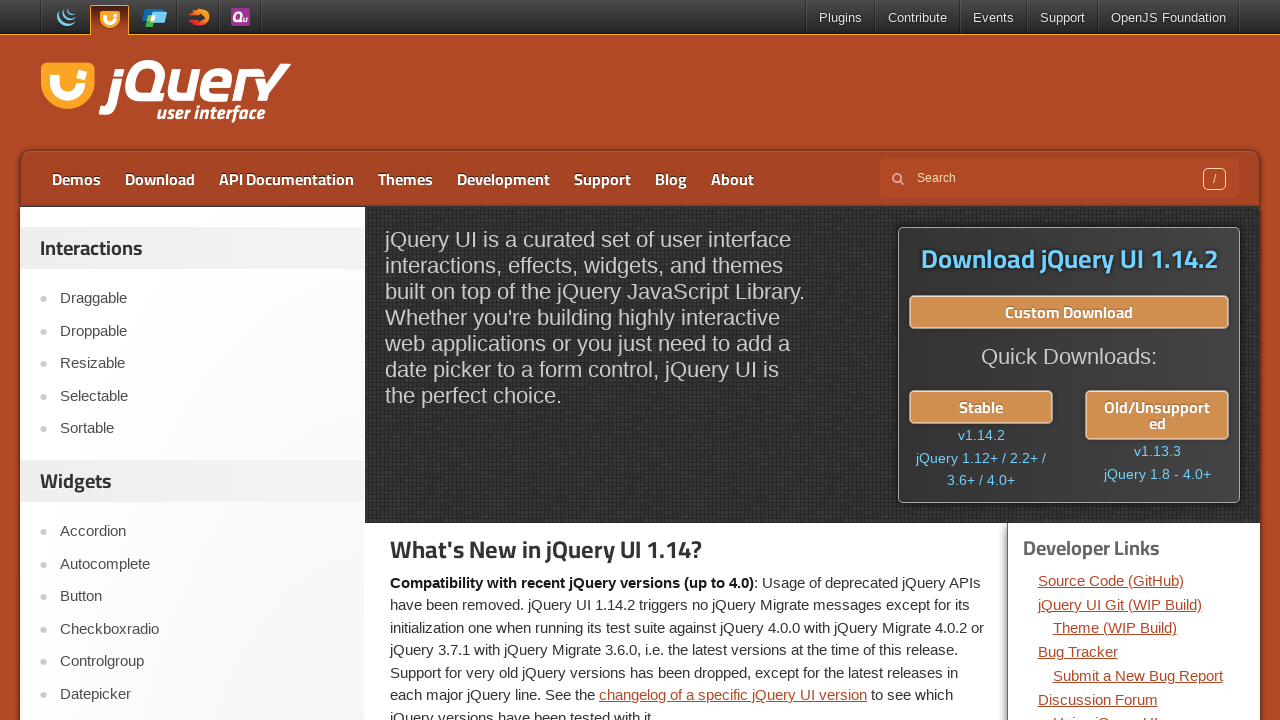

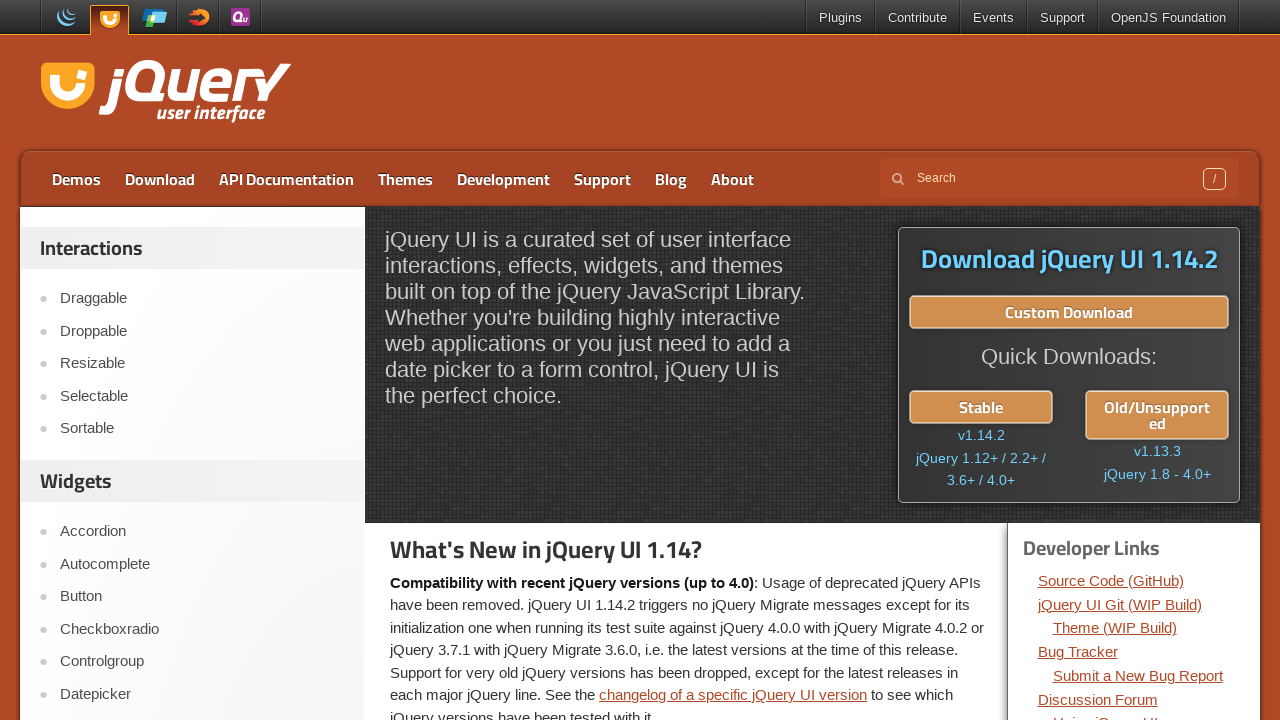